Tests mouse hover functionality by hovering over "Market Data" menu and clicking on "Derivatives Market" submenu option

Starting URL: https://www.nseindia.com/

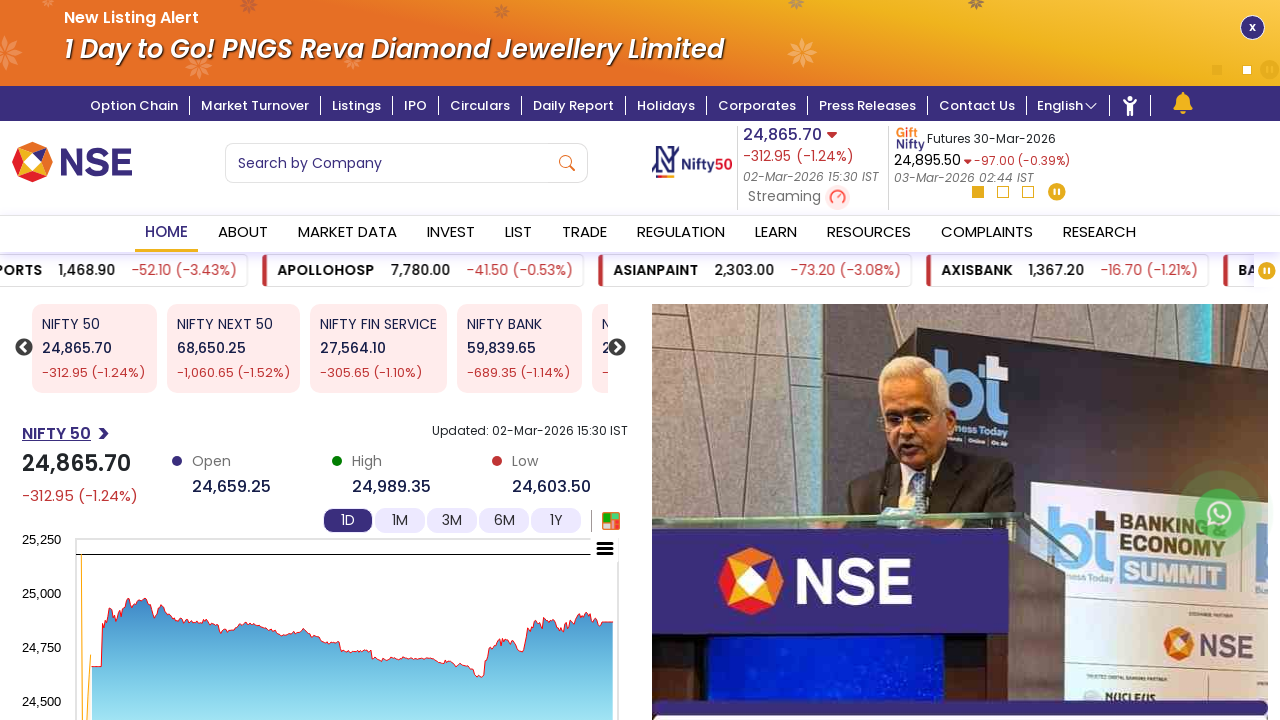

Hovered over 'Market Data' menu item at (347, 234) on xpath=//a[text()='Market Data']
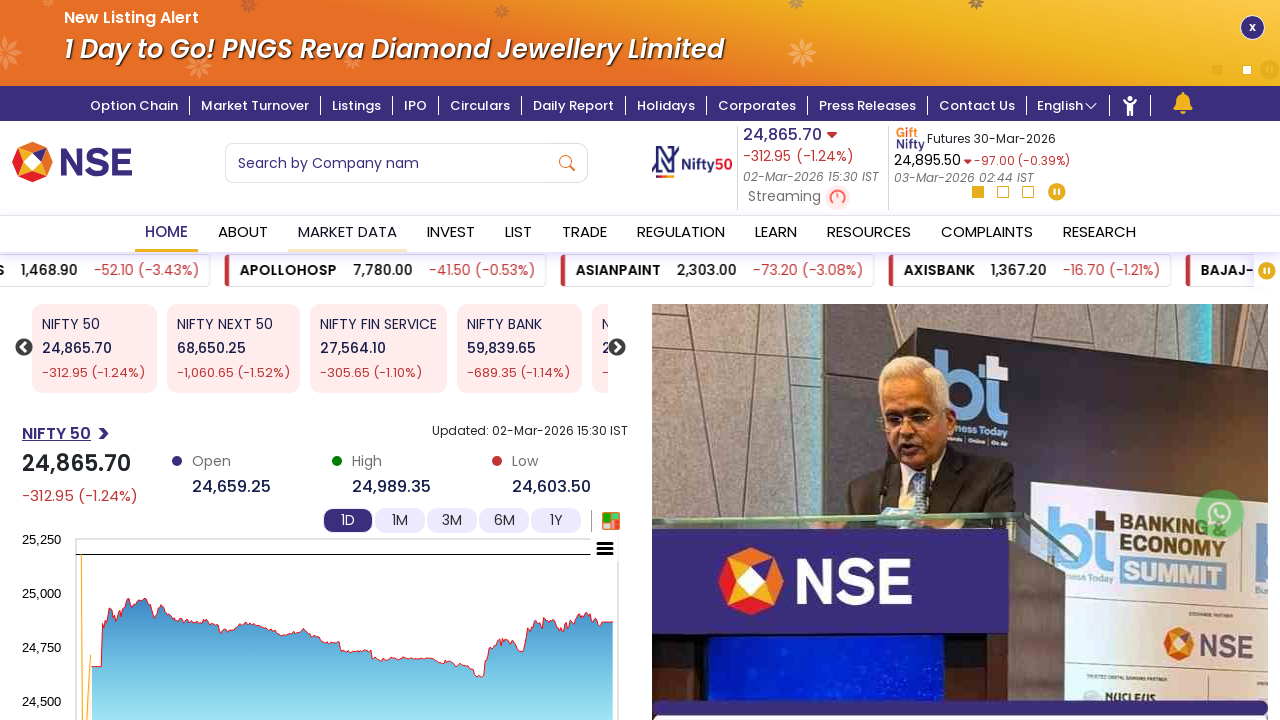

Derivatives Market submenu appeared
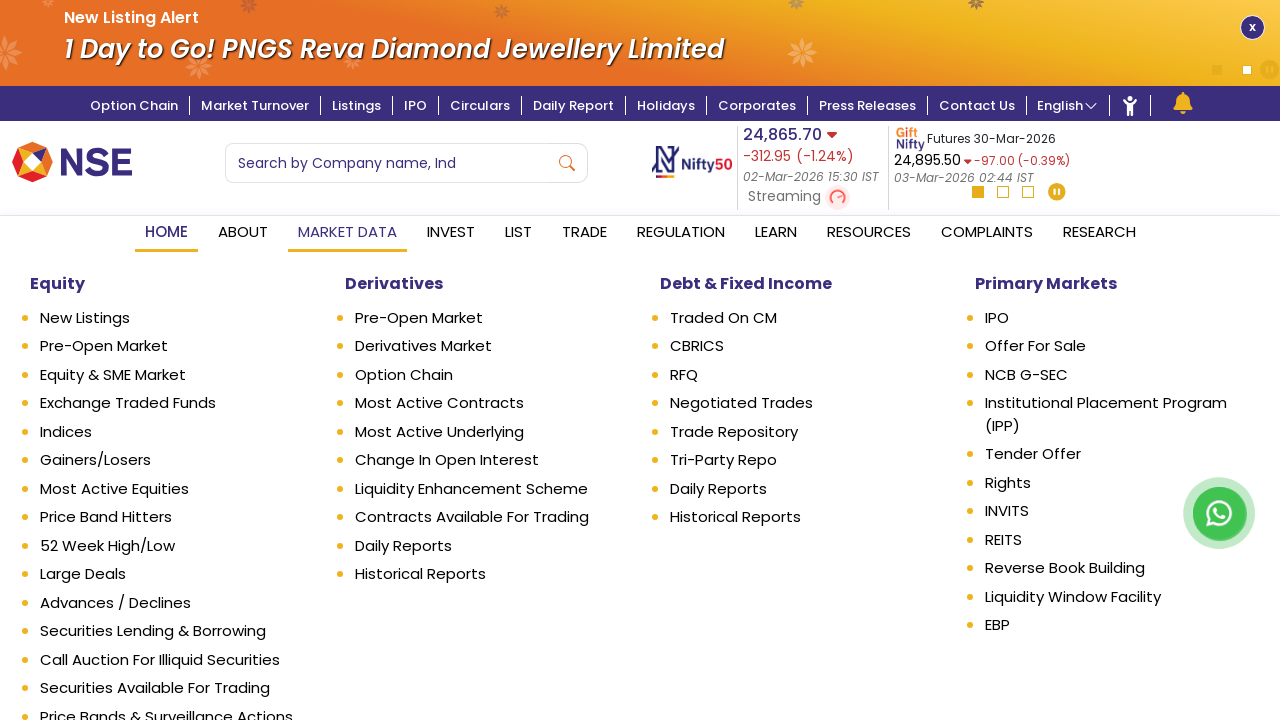

Clicked on 'Derivatives Market' submenu option at (492, 346) on xpath=//a[text()='Derivatives Market']
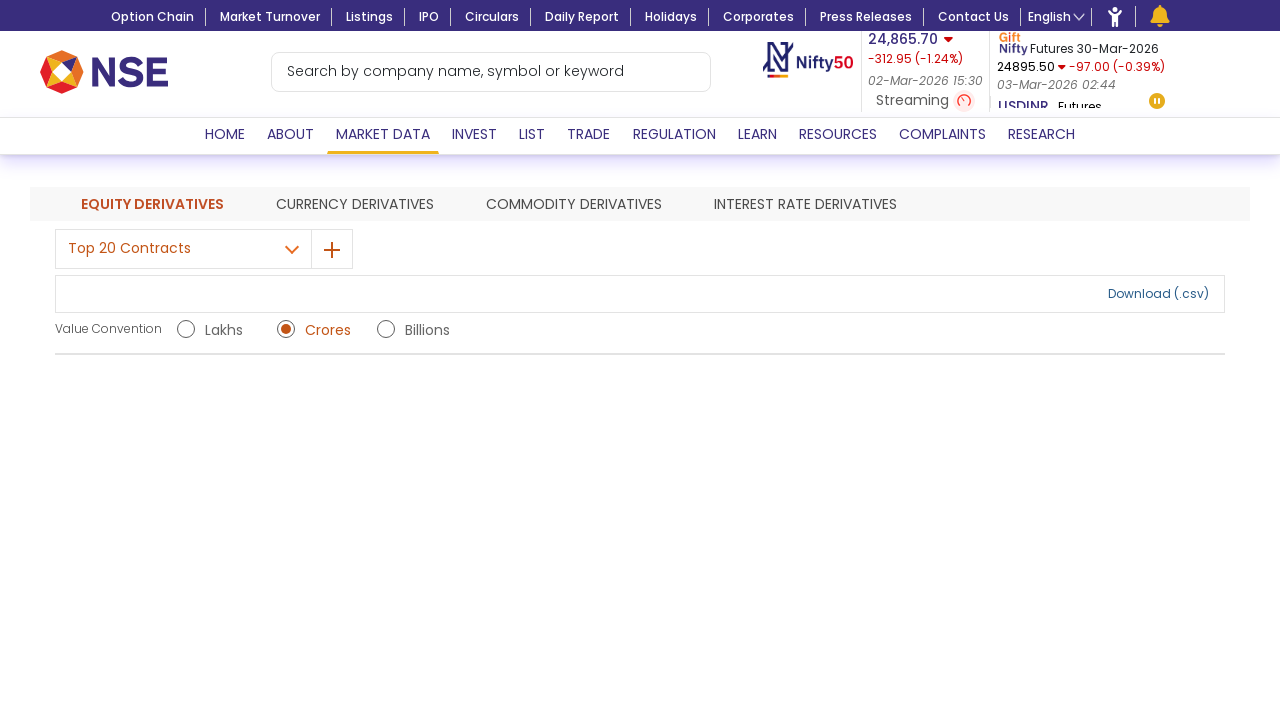

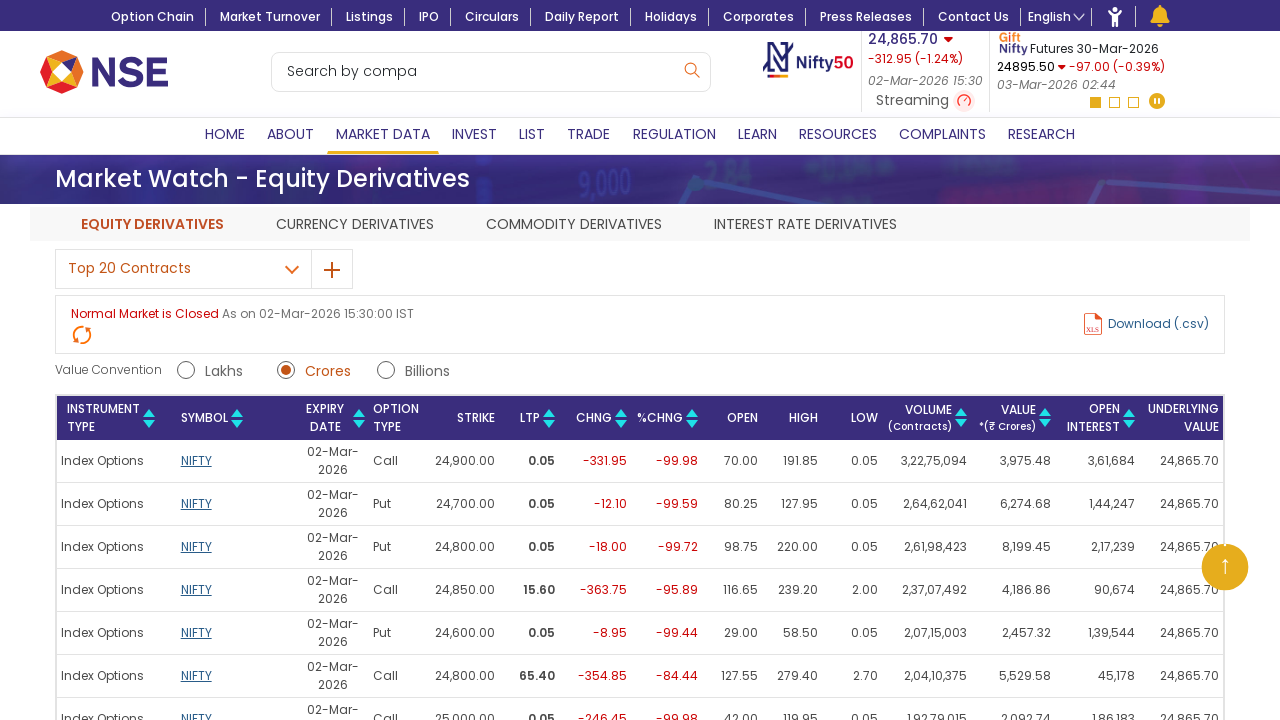